Tests a data types form by filling in various fields (name, address, city, country, job position, company) while leaving zip code, email, and phone empty, then submitting the form to validate required field behavior.

Starting URL: https://bonigarcia.dev/selenium-webdriver-java/data-types.html

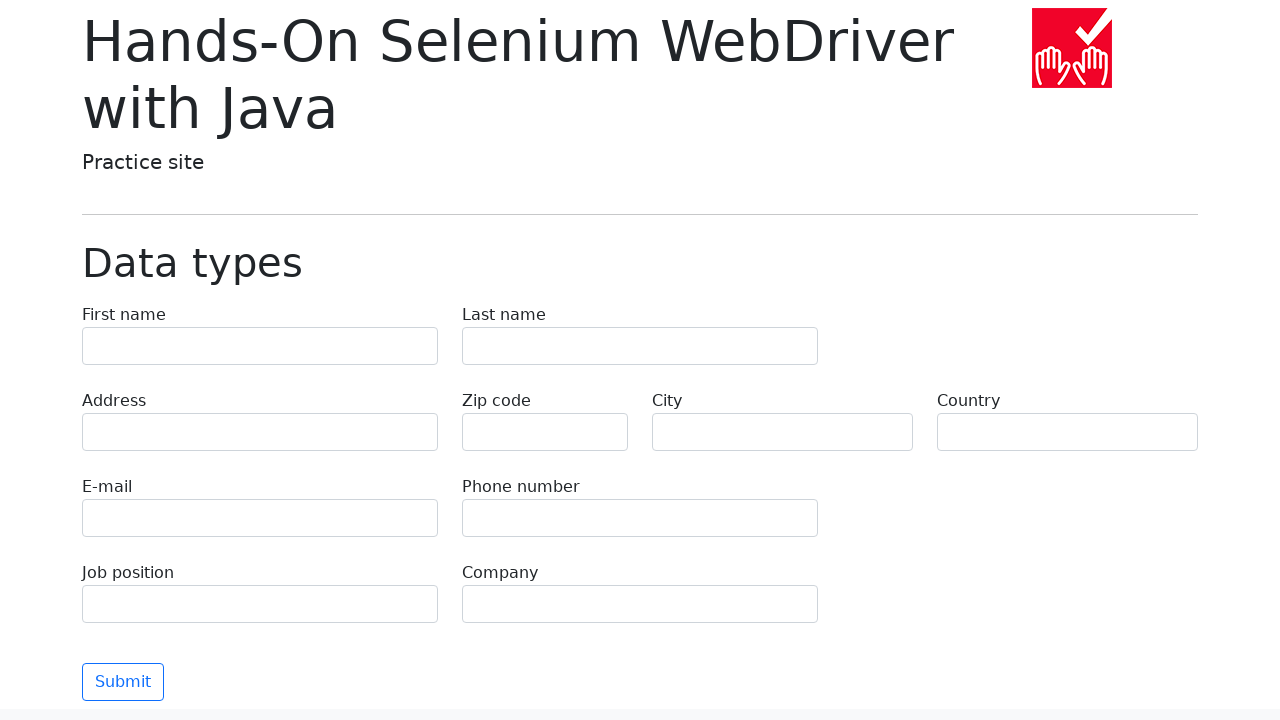

Filled first name field with 'Иван' on input[name='first-name']
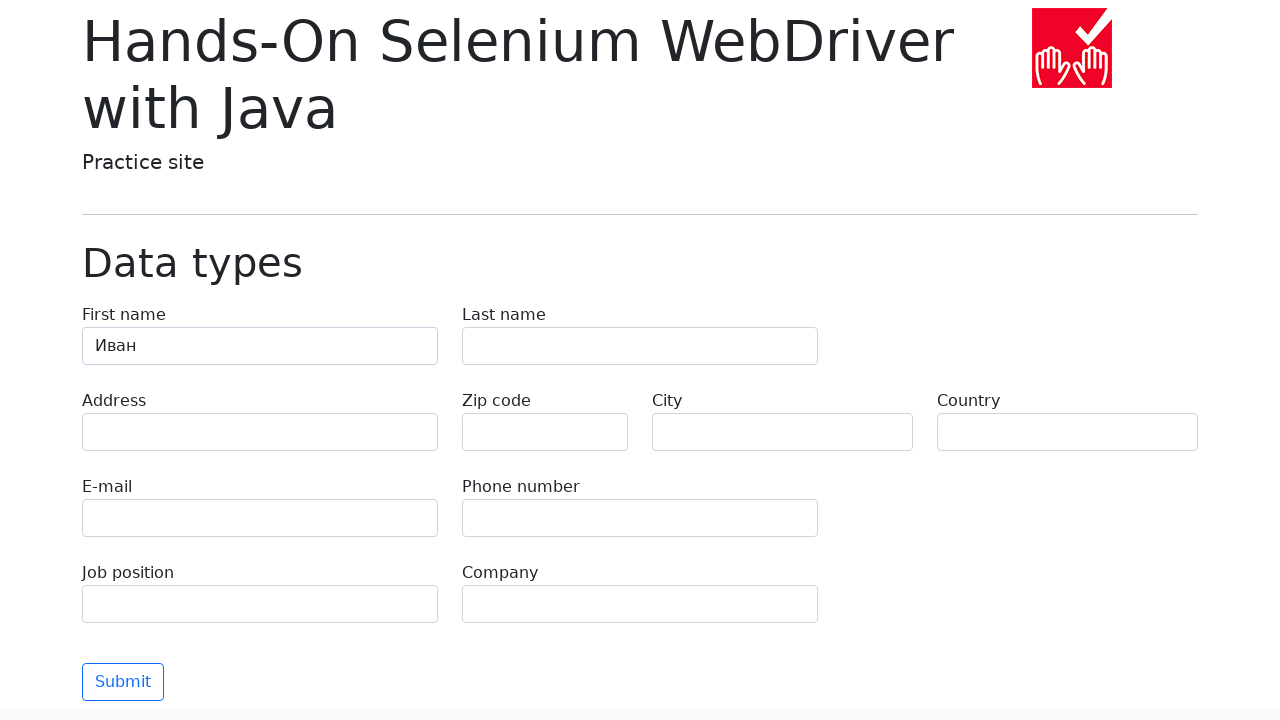

Filled last name field with 'Петров' on input[name='last-name']
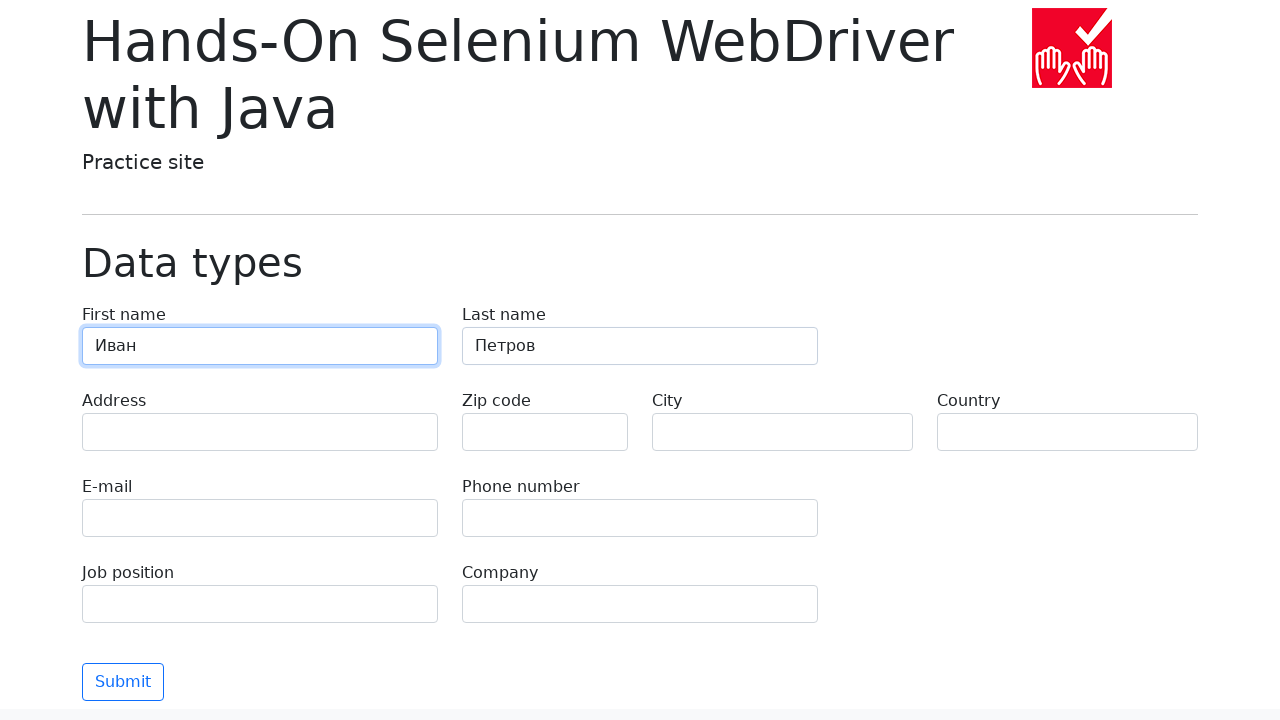

Filled address field with 'Ленина, 55-3' on input[name='address']
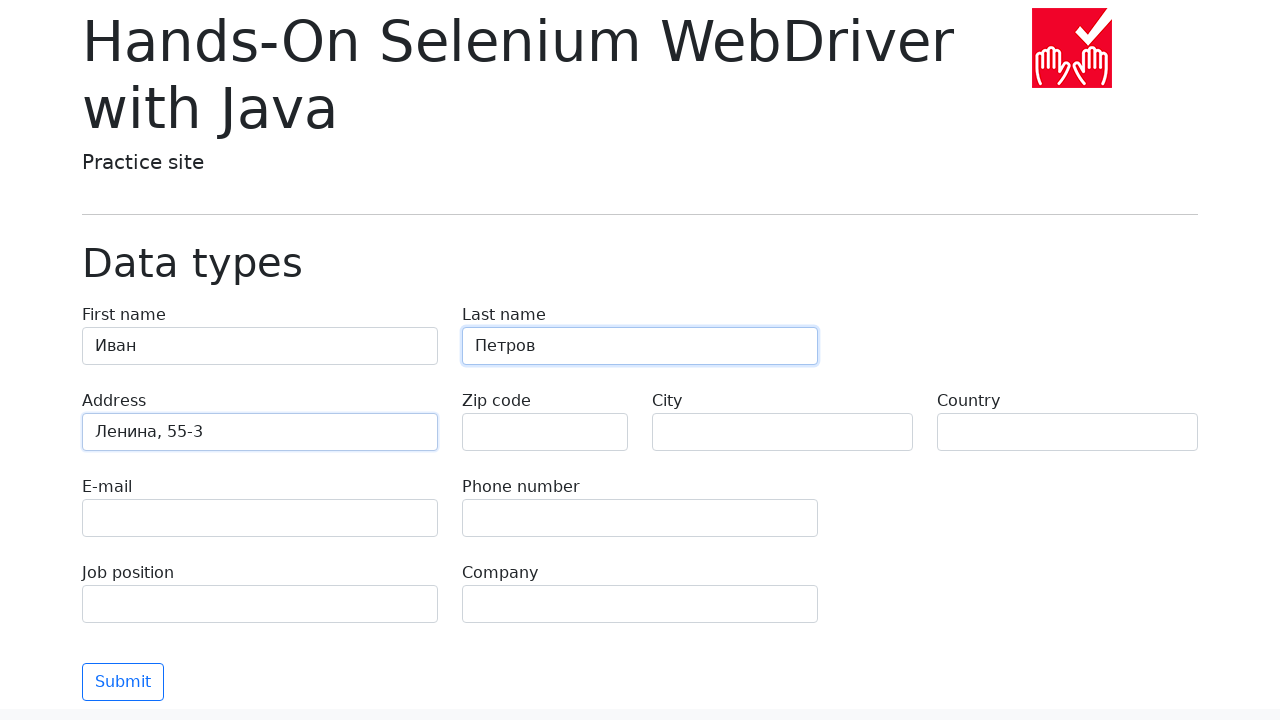

Filled city field with 'Москва' on input[name='city']
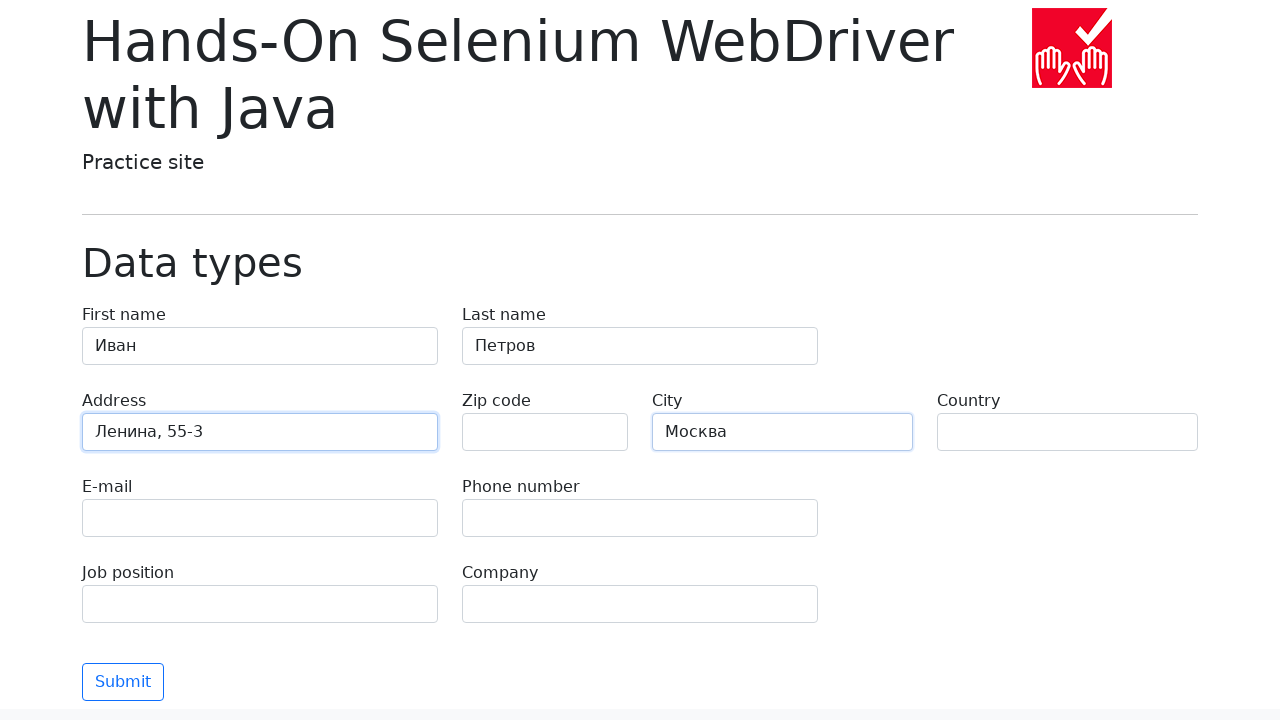

Filled country field with 'Россия' on input[name='country']
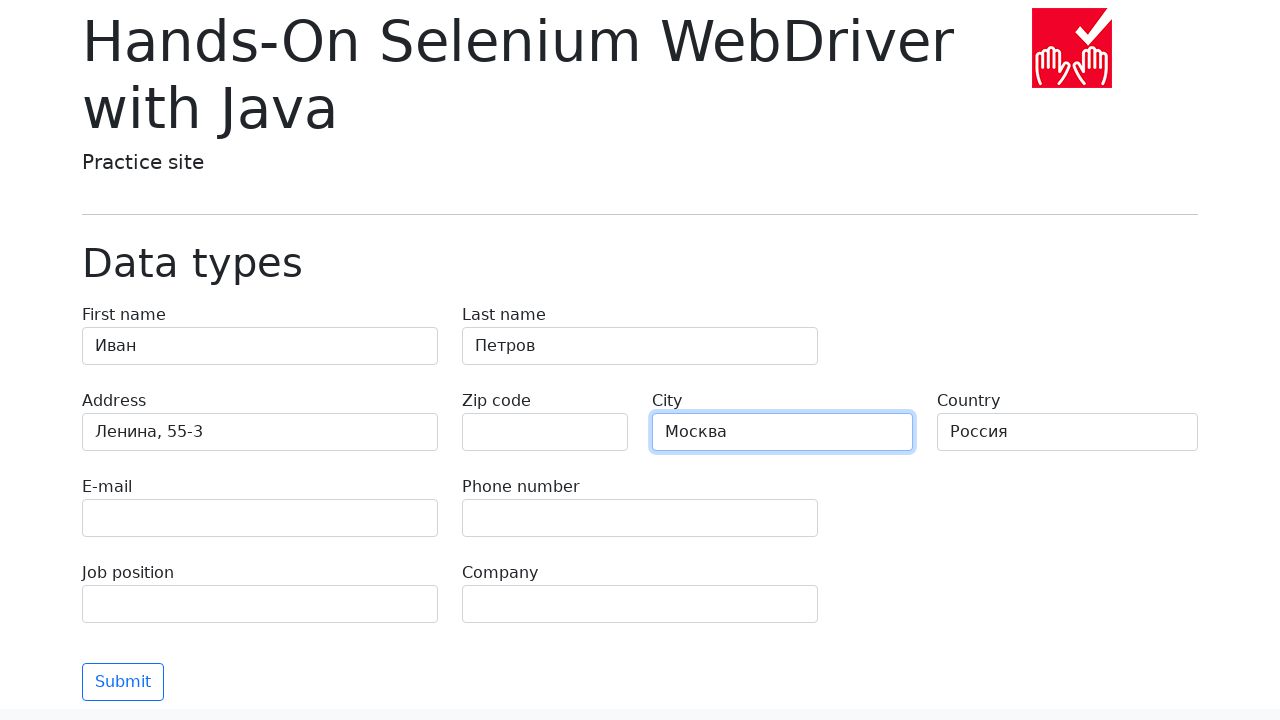

Filled job position field with 'QA' on input[name='job-position']
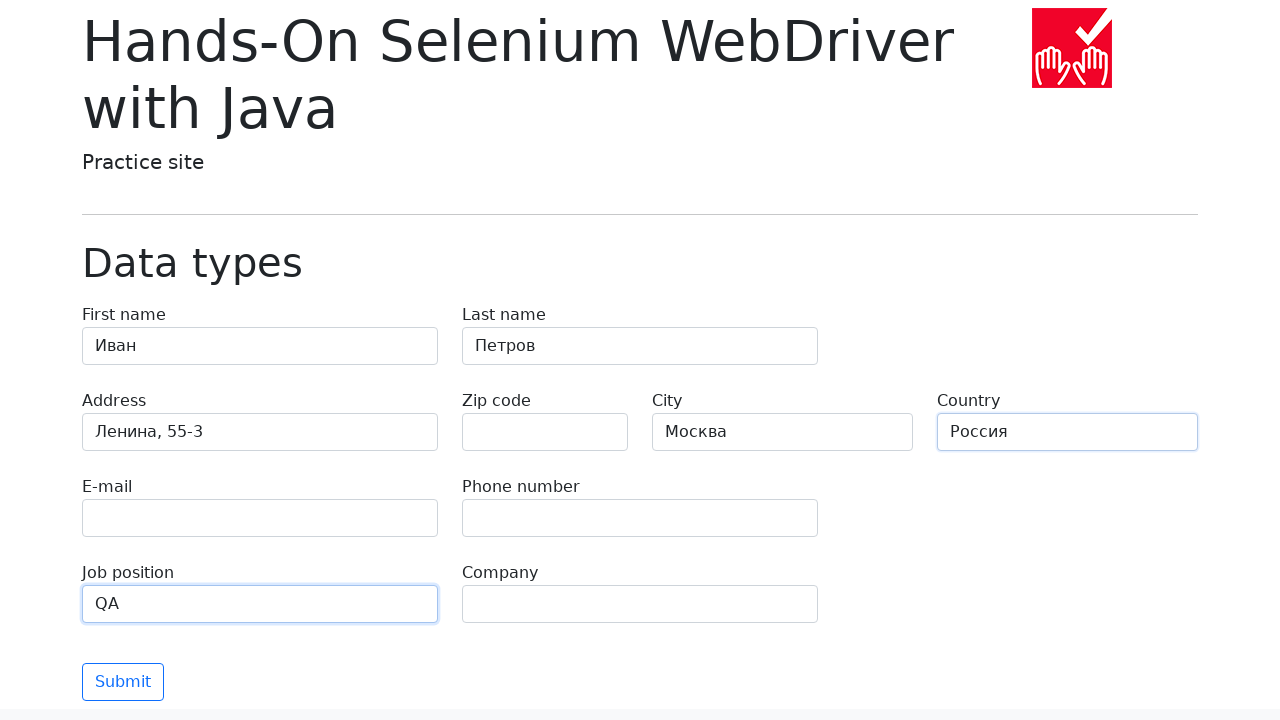

Filled company field with 'Merion' on input[name='company']
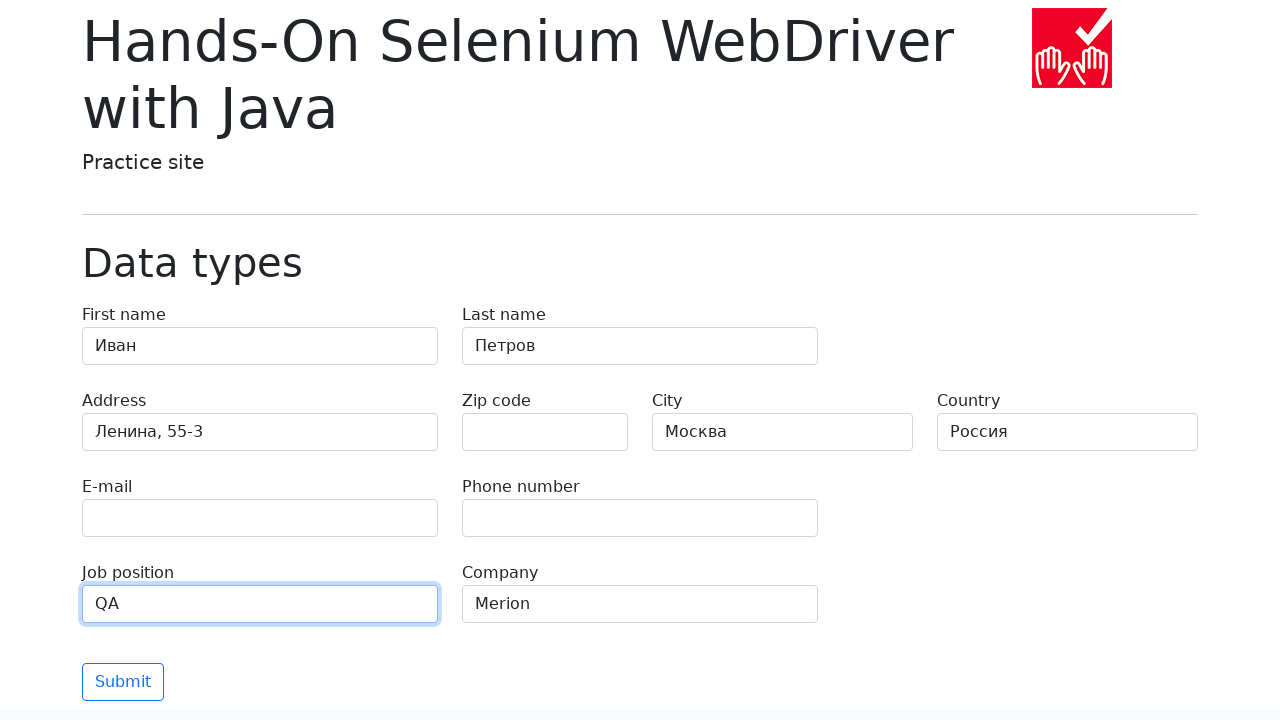

Clicked submit button to submit the form at (123, 682) on button[type='submit']
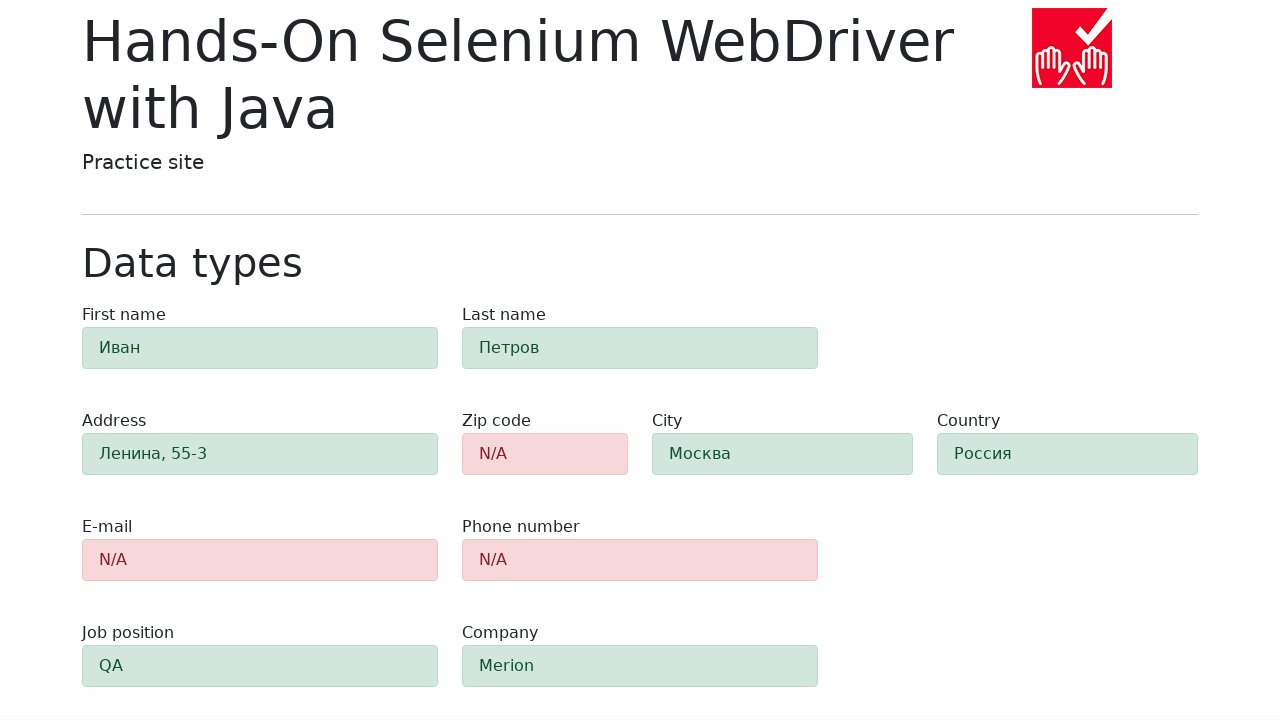

Form validation alert appeared
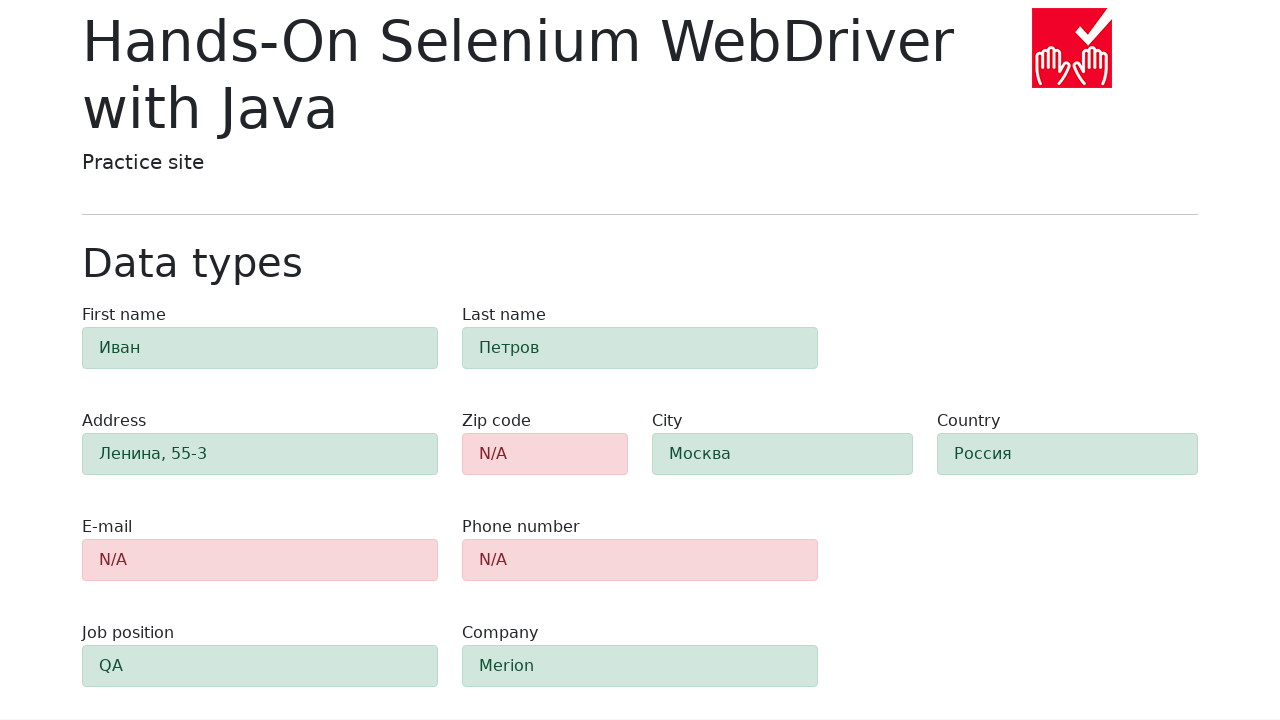

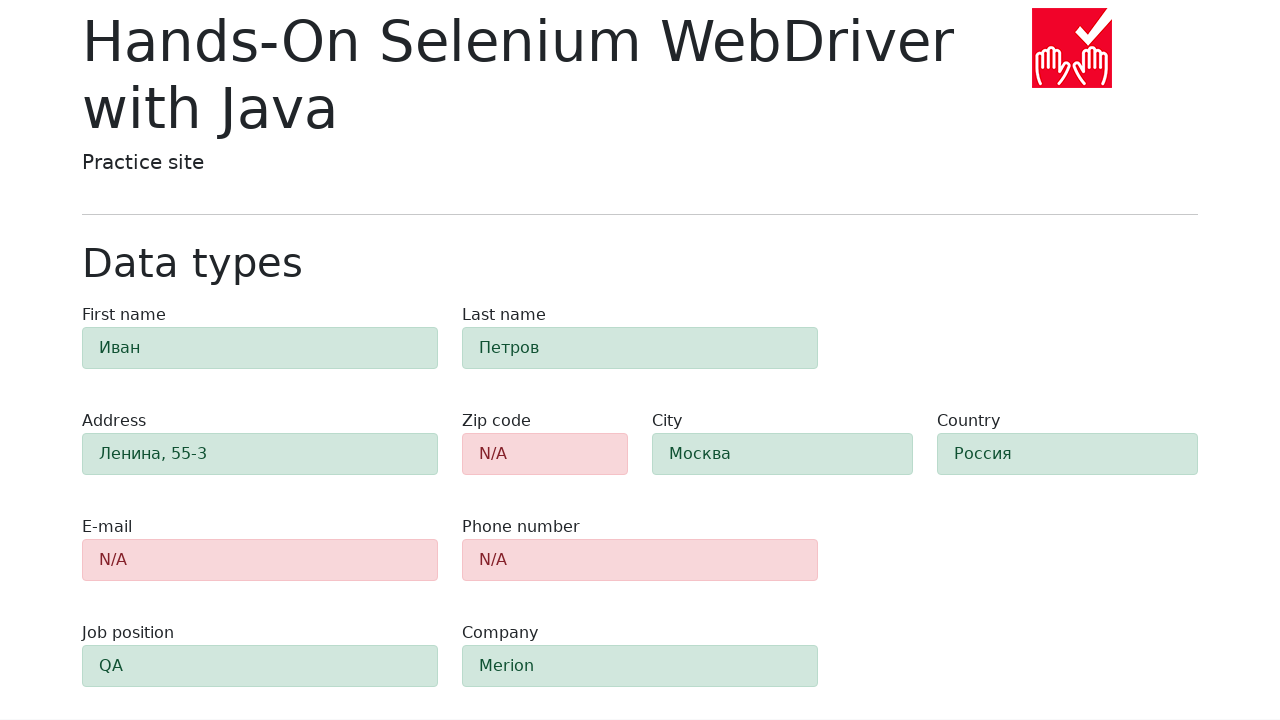